Tests JavaScript execution to scroll the page to bottom and back to top on a floating menu page

Starting URL: https://the-internet.herokuapp.com/floating_menu

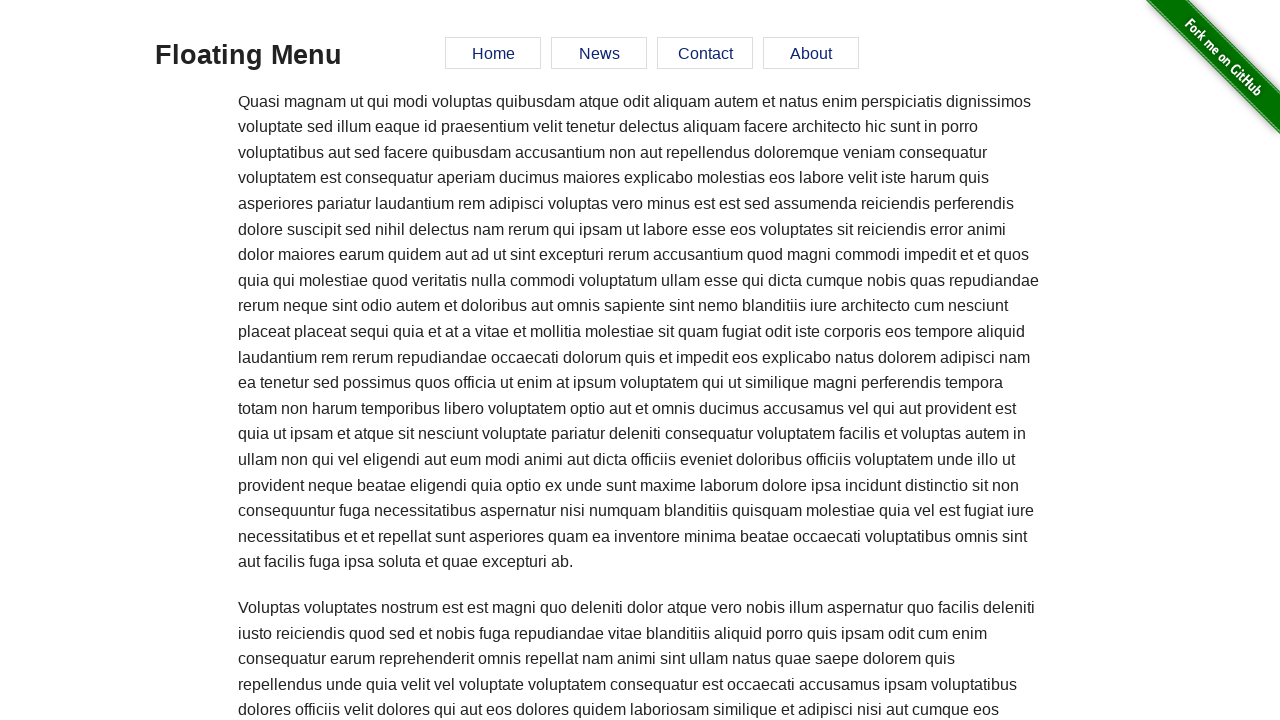

Navigated to floating menu page
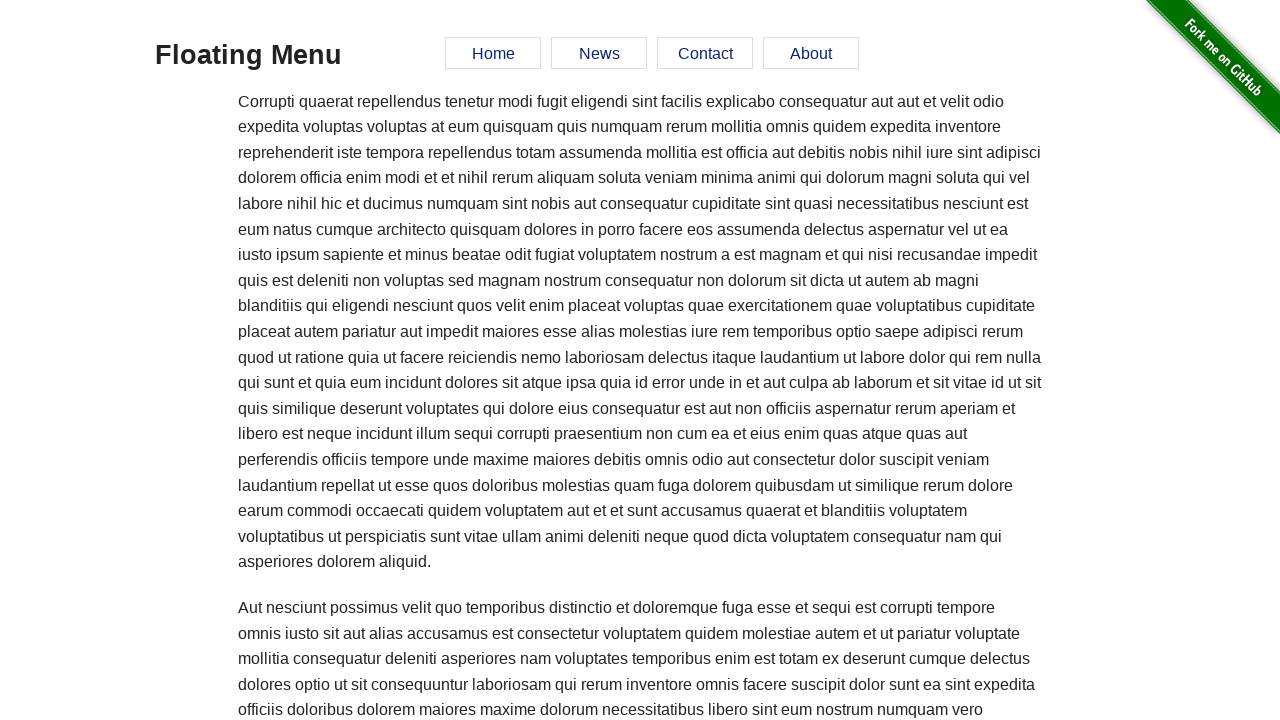

Highlighted h3 element
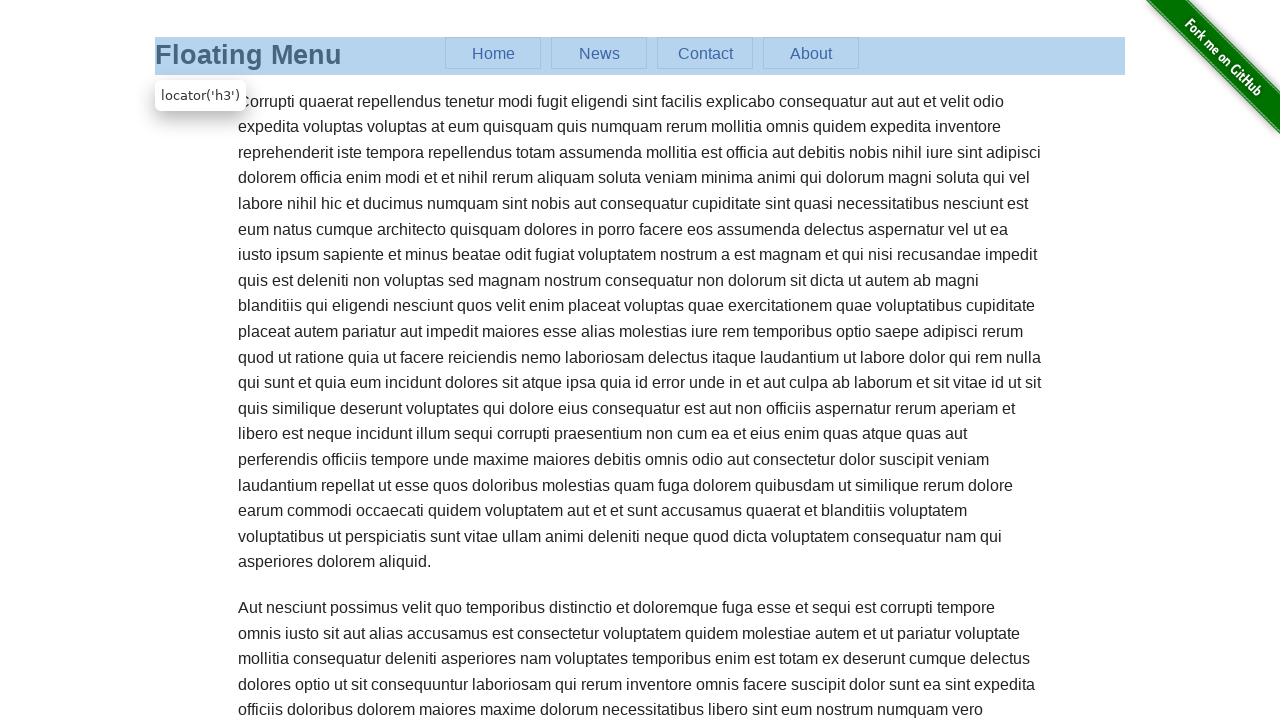

Scrolled page to bottom using JavaScript
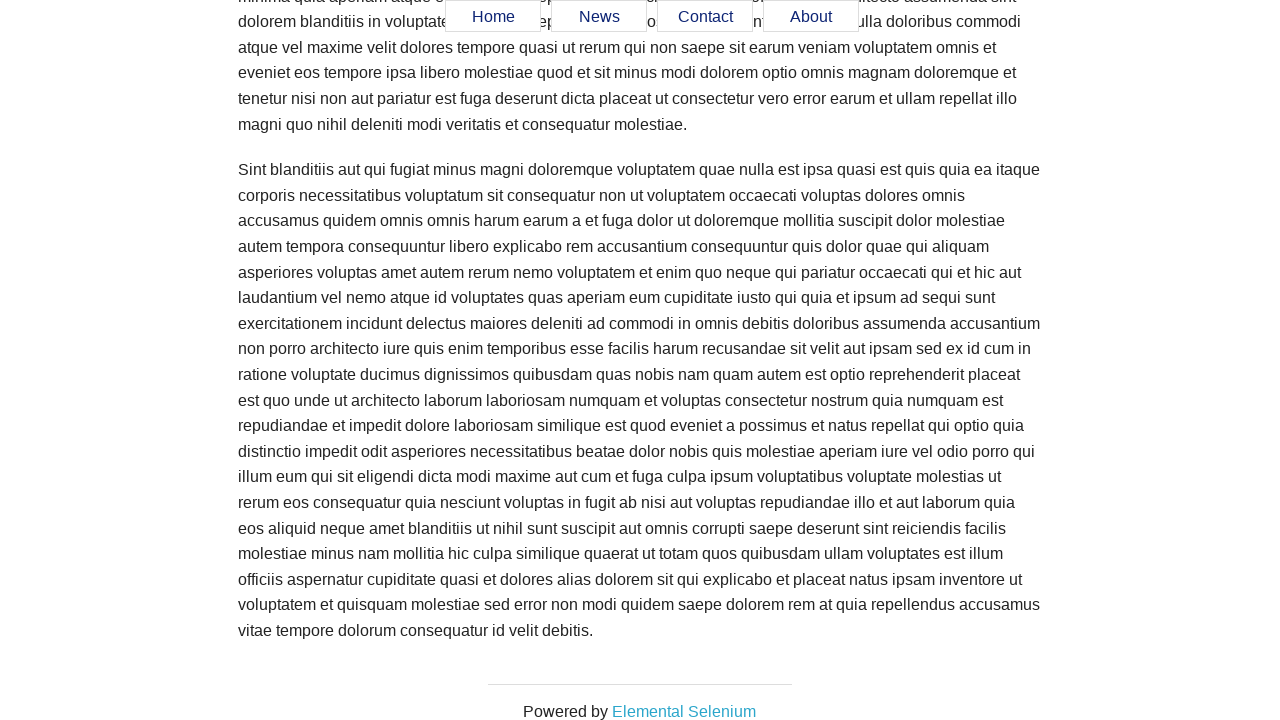

Scrolled page back to top using JavaScript
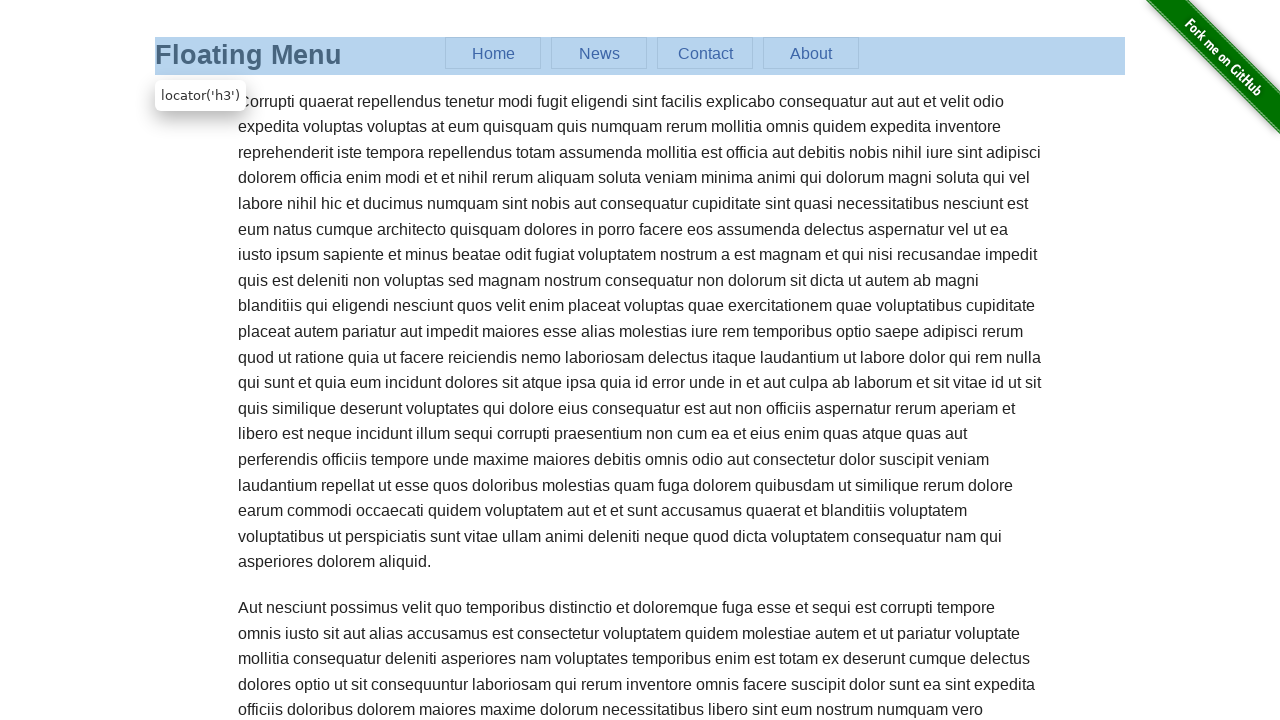

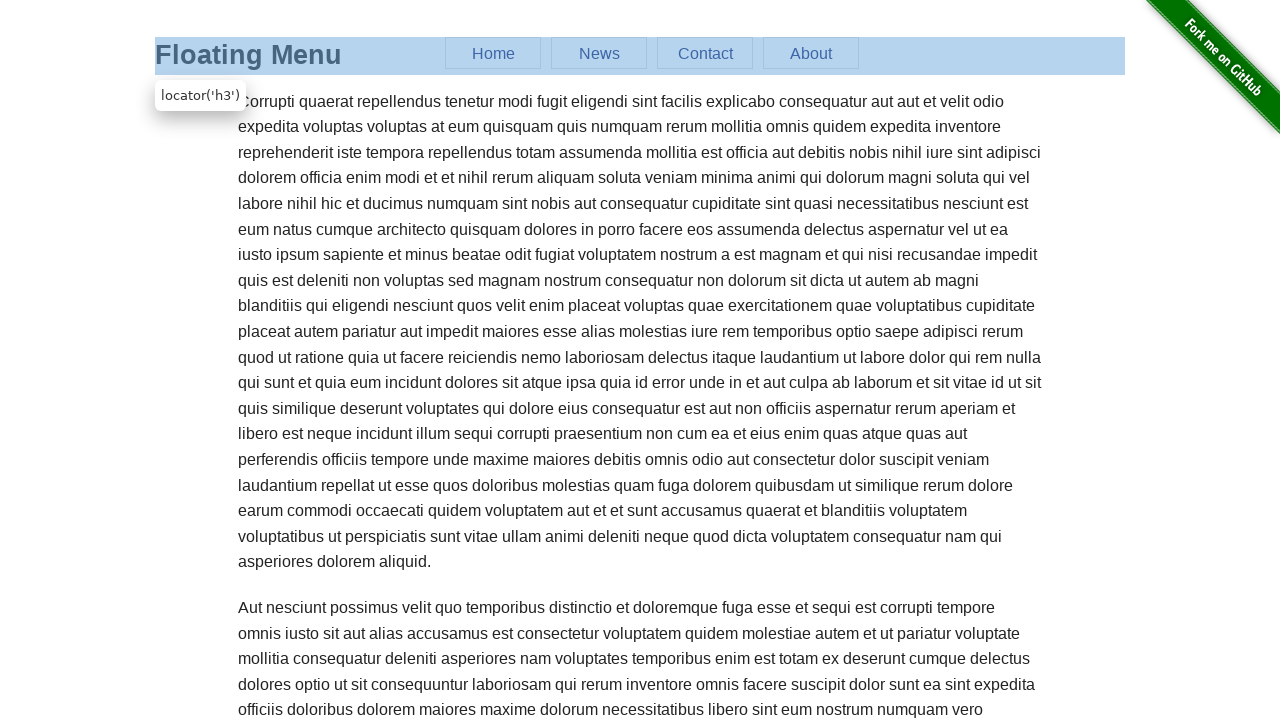